Navigates to the RedBus website with Chrome options to disable notifications and handle certificates

Starting URL: https://www.redbus.in/

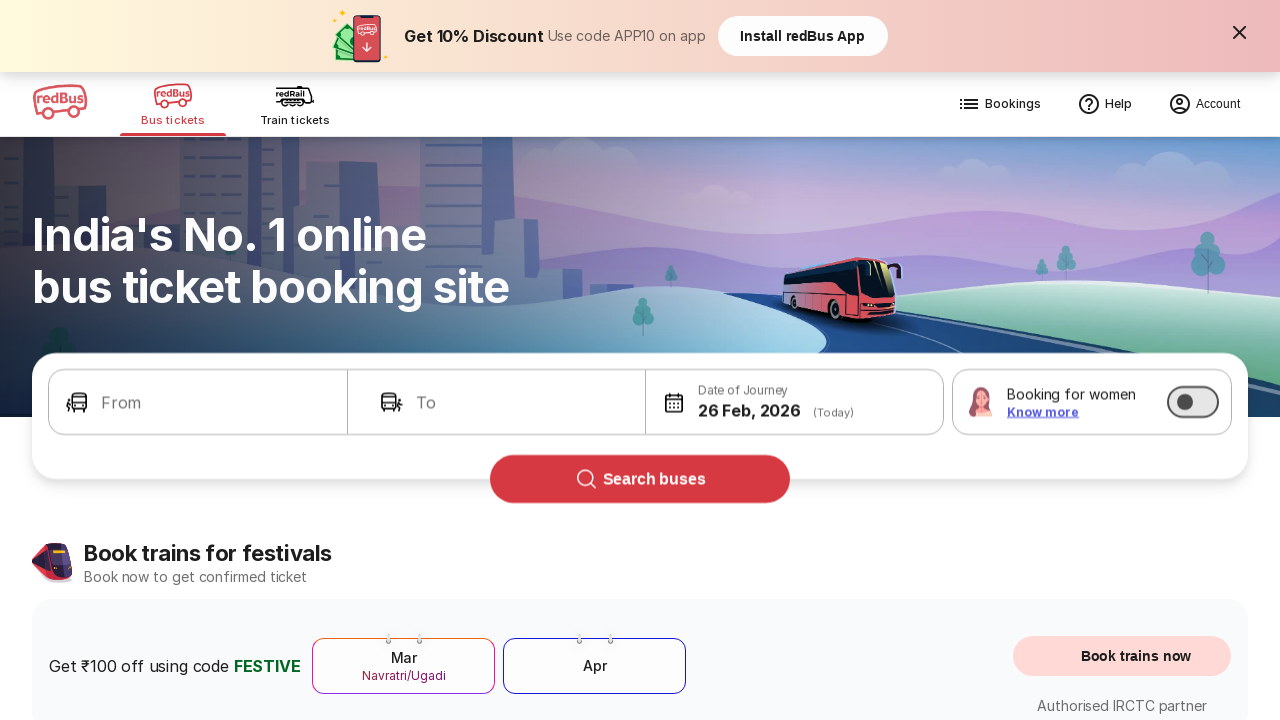

Navigated to RedBus website with Chrome options to disable notifications and handle certificates
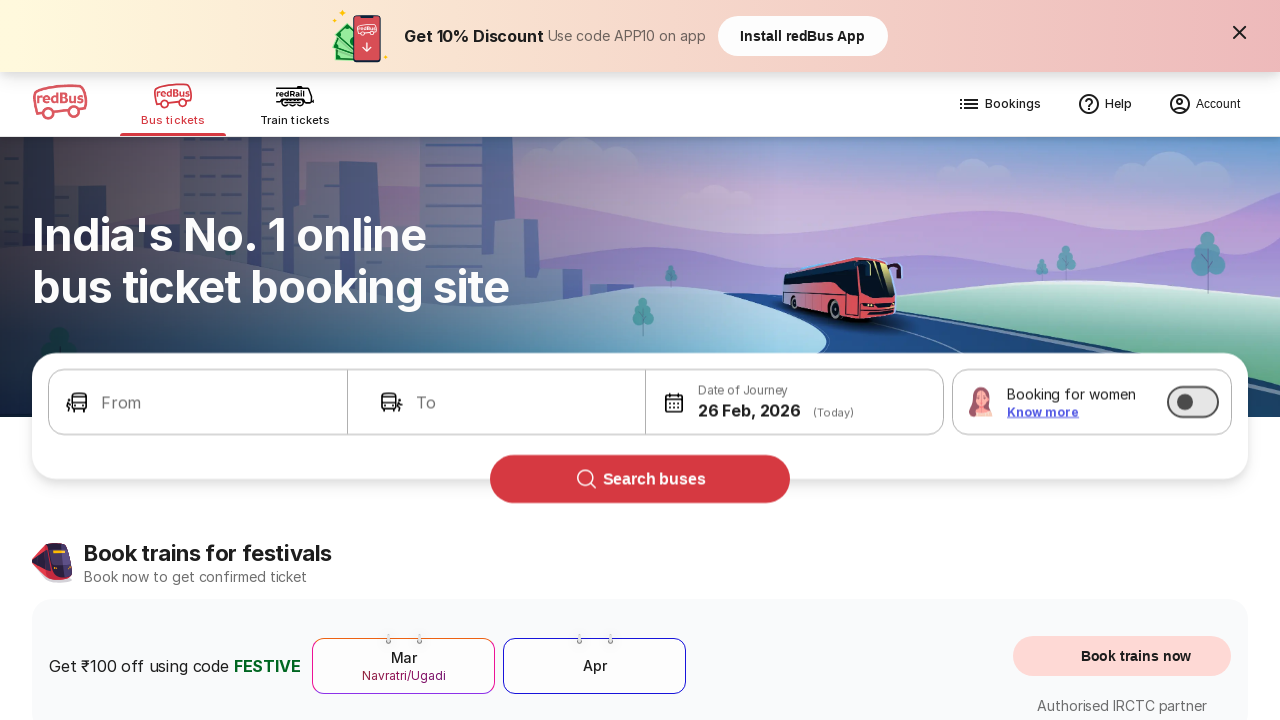

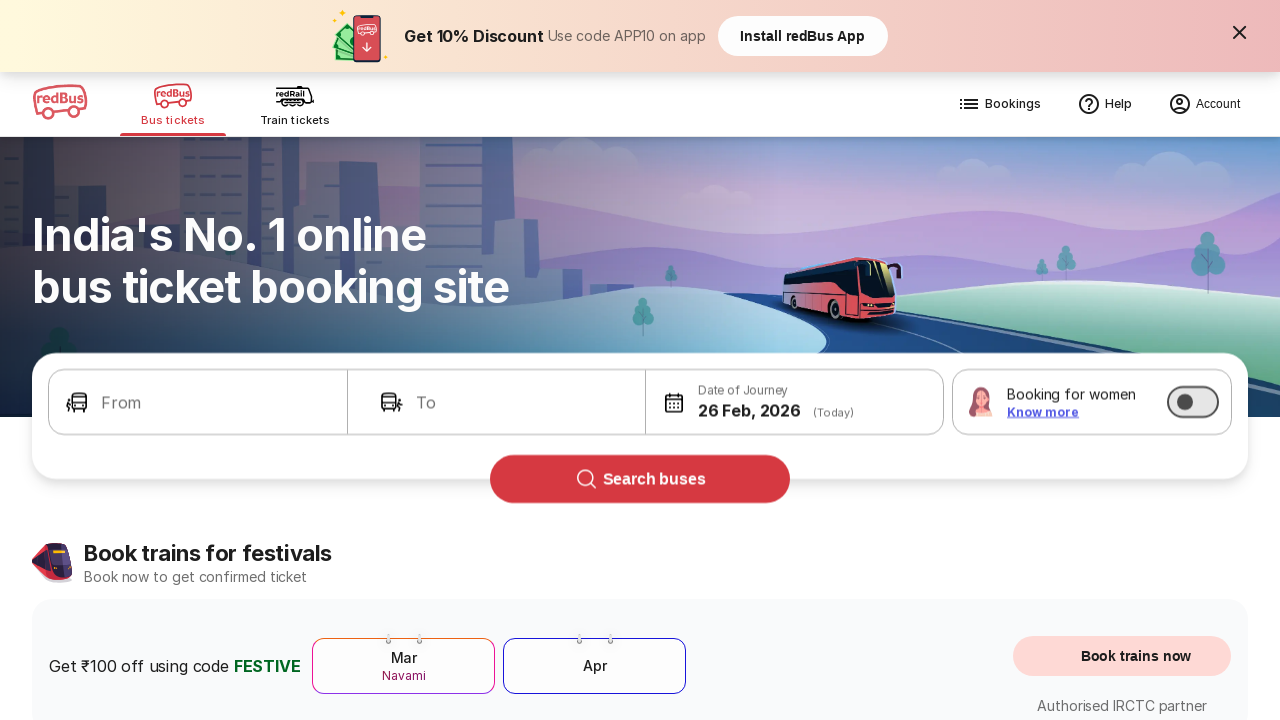